Tests the product filter functionality on an e-commerce category page by clicking on the "Pre-Order" checkbox filter to filter products.

Starting URL: https://ecommerce-playground.lambdatest.io/index.php?route=product/category&path=57

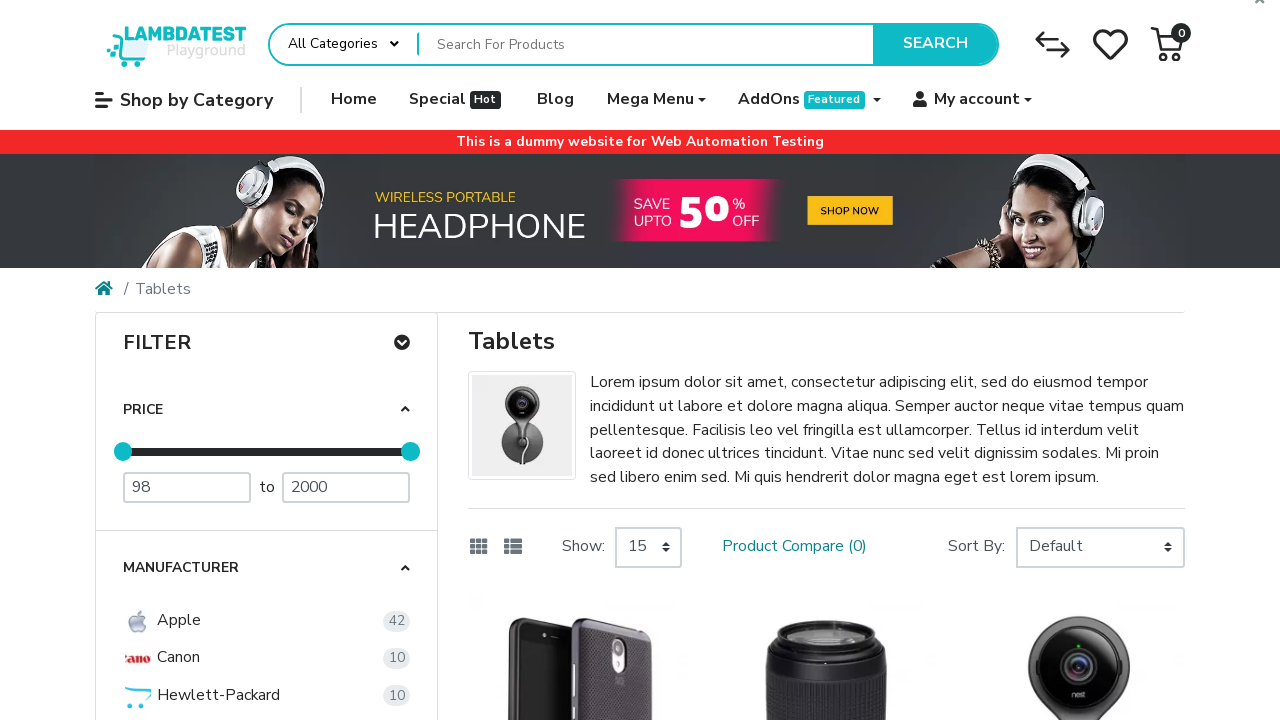

Waited for Pre-Order filter label to be visible
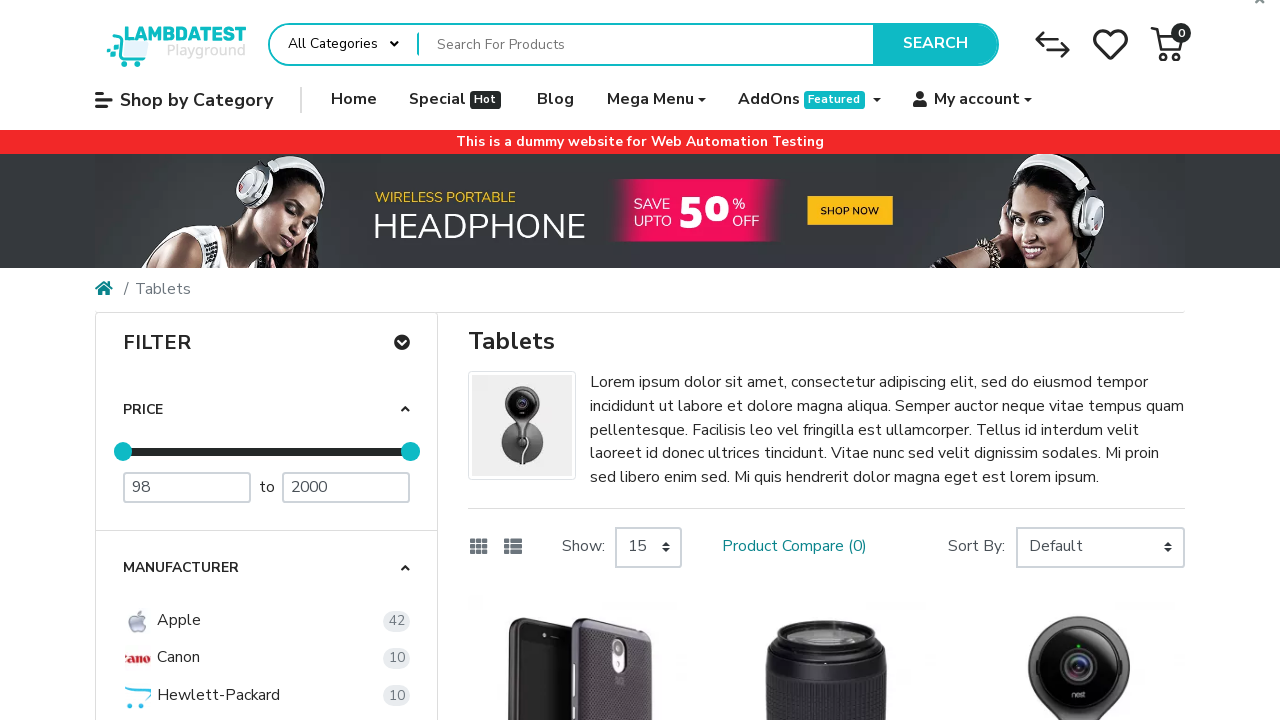

Located Pre-Order filter checkbox using dynamic XPath
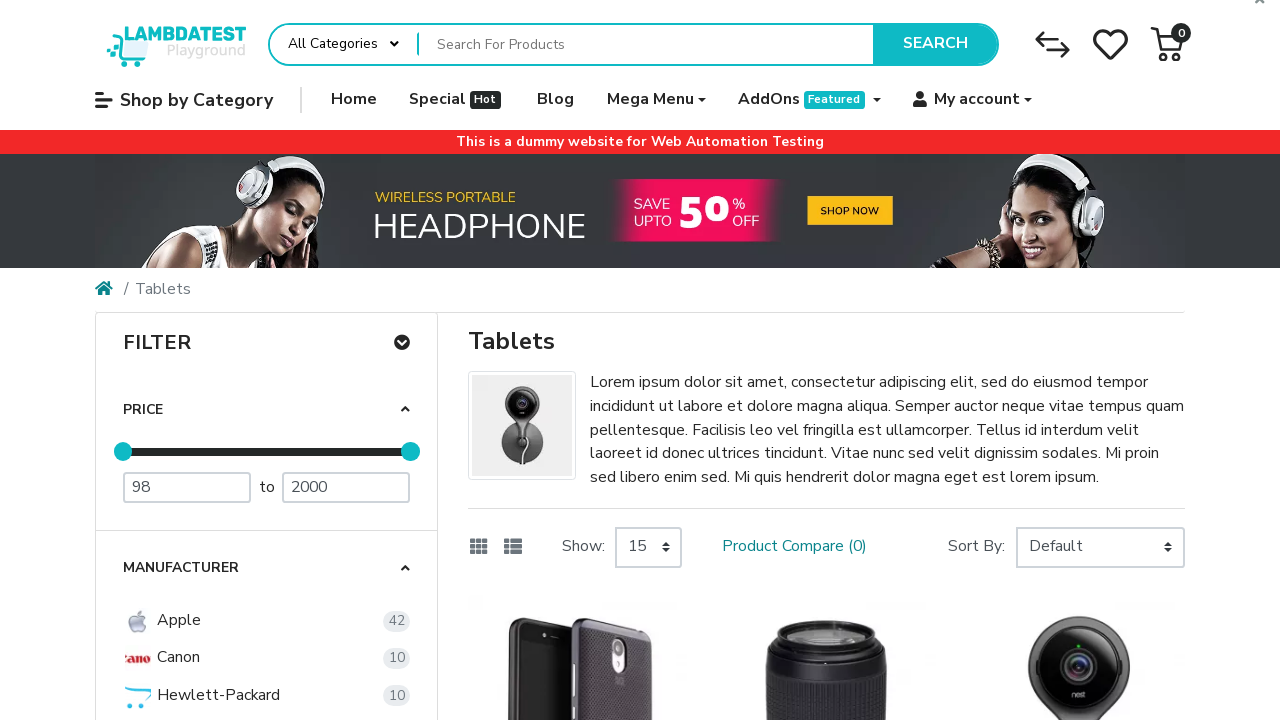

Clicked Pre-Order filter checkbox using JavaScript fallback at (157, 714) on (//label[text()='Pre-Order'])[2]/preceding-sibling::input
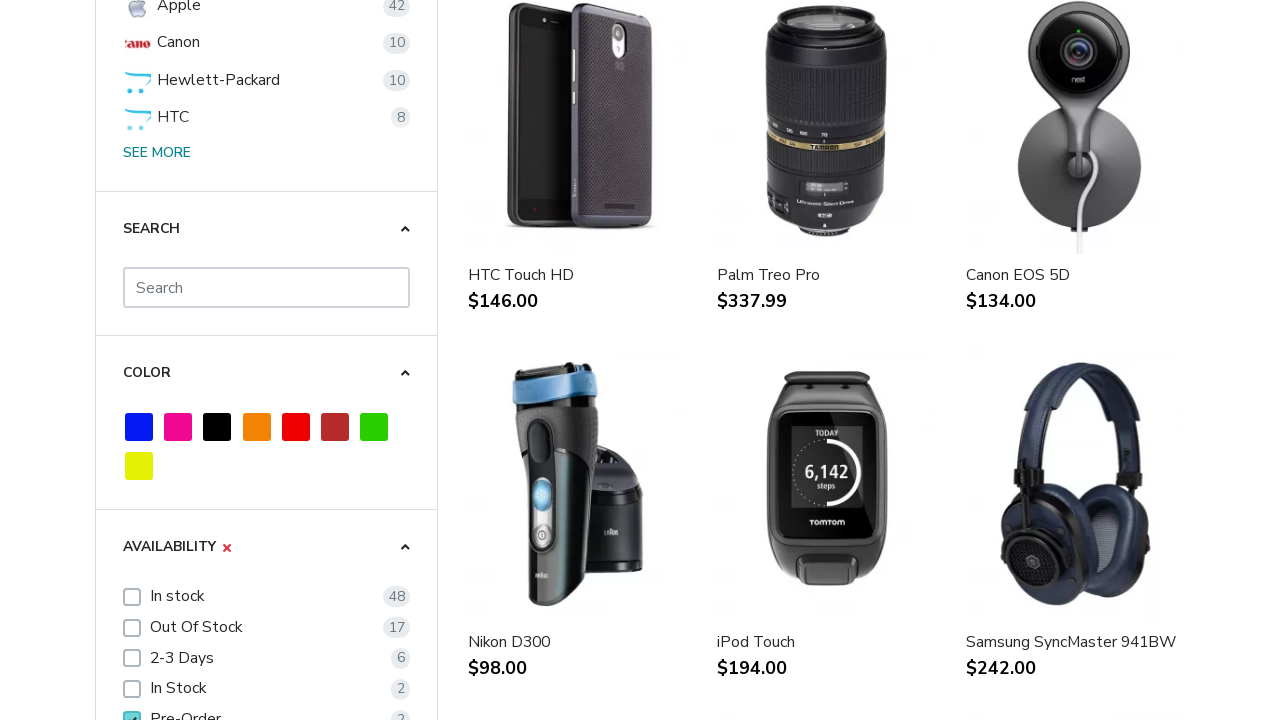

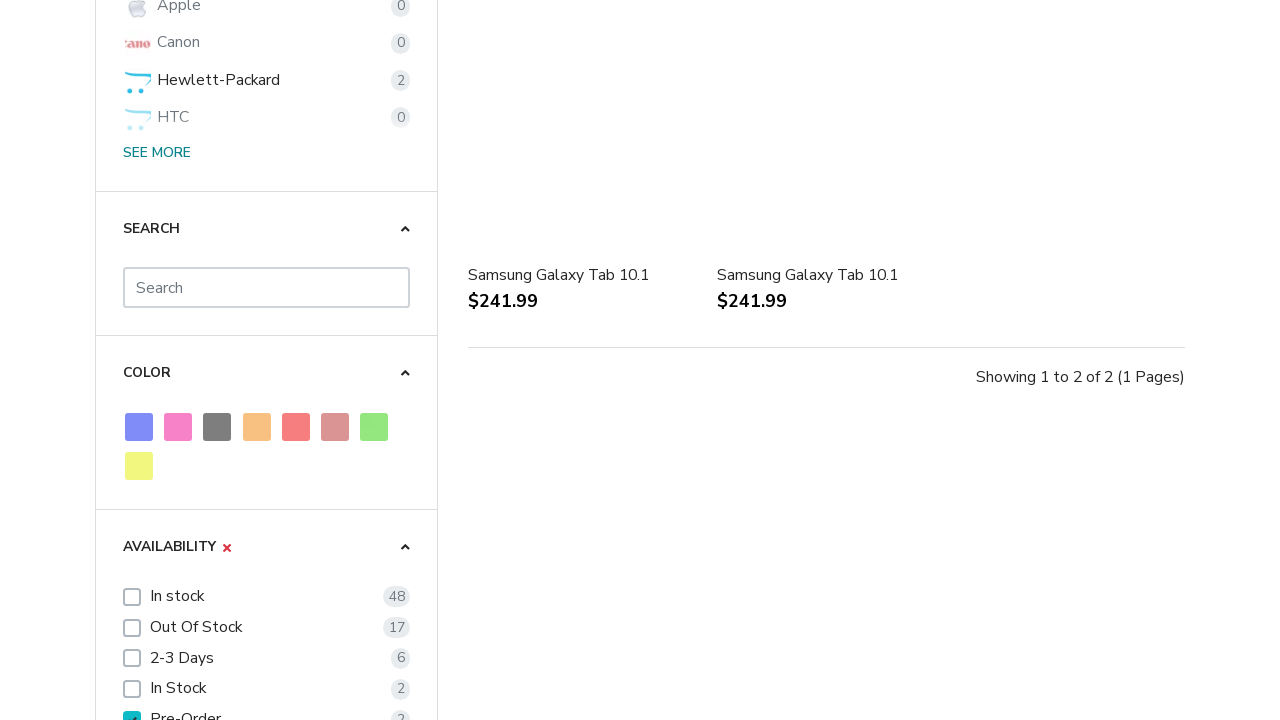